Loads the WebGL aquarium demo and interacts with the settings to configure the number of fish and speed parameters

Starting URL: https://webglsamples.org/aquarium/aquarium.html

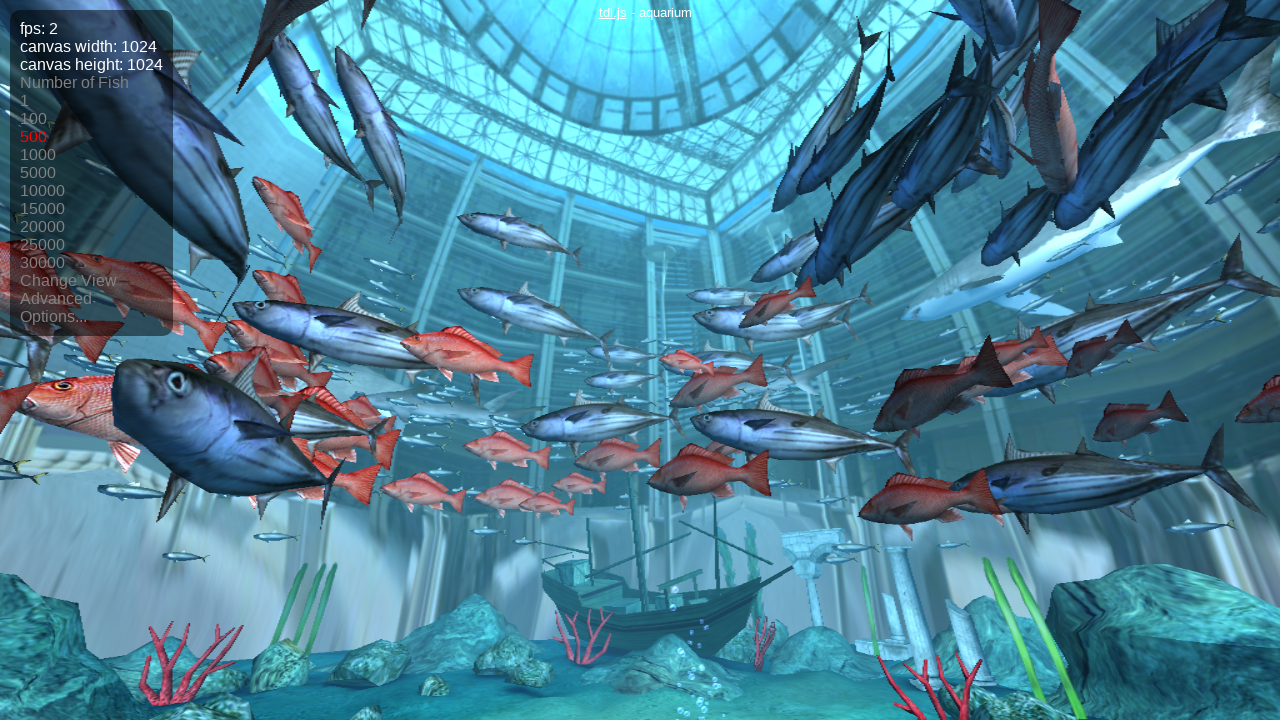

Waited for aquarium page to load (networkidle state)
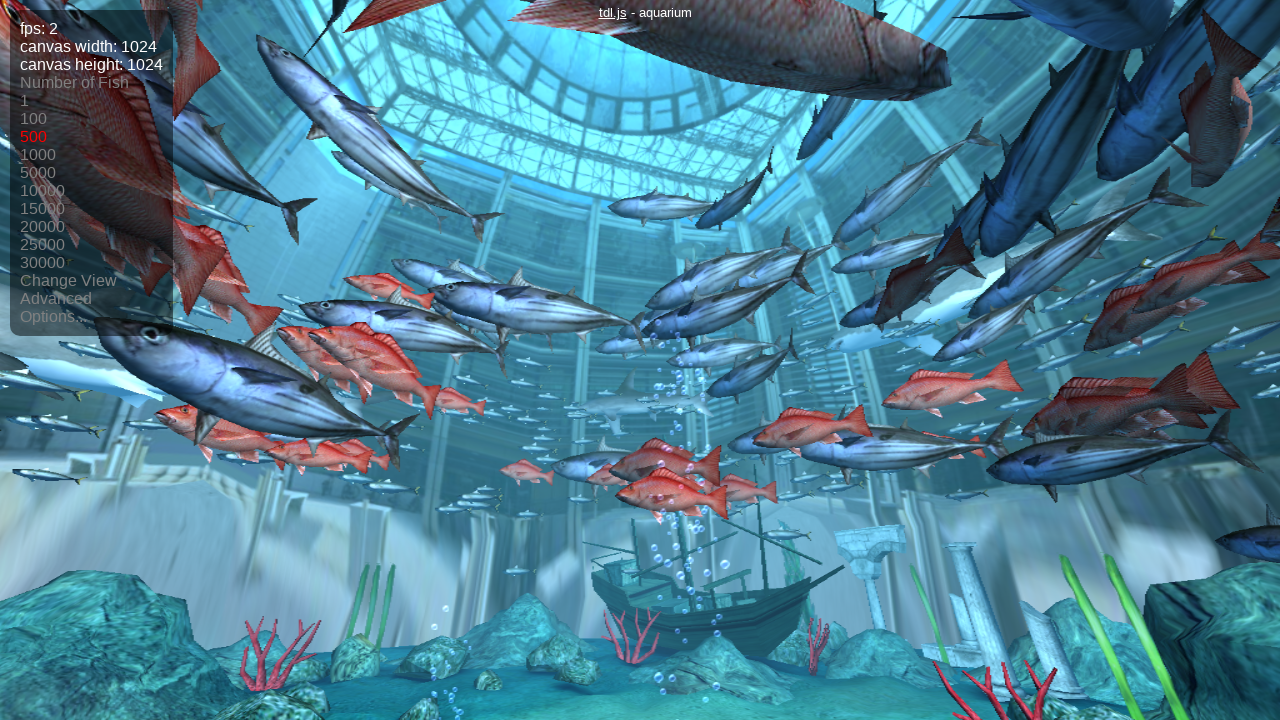

Waited 2 seconds for settings to be applied
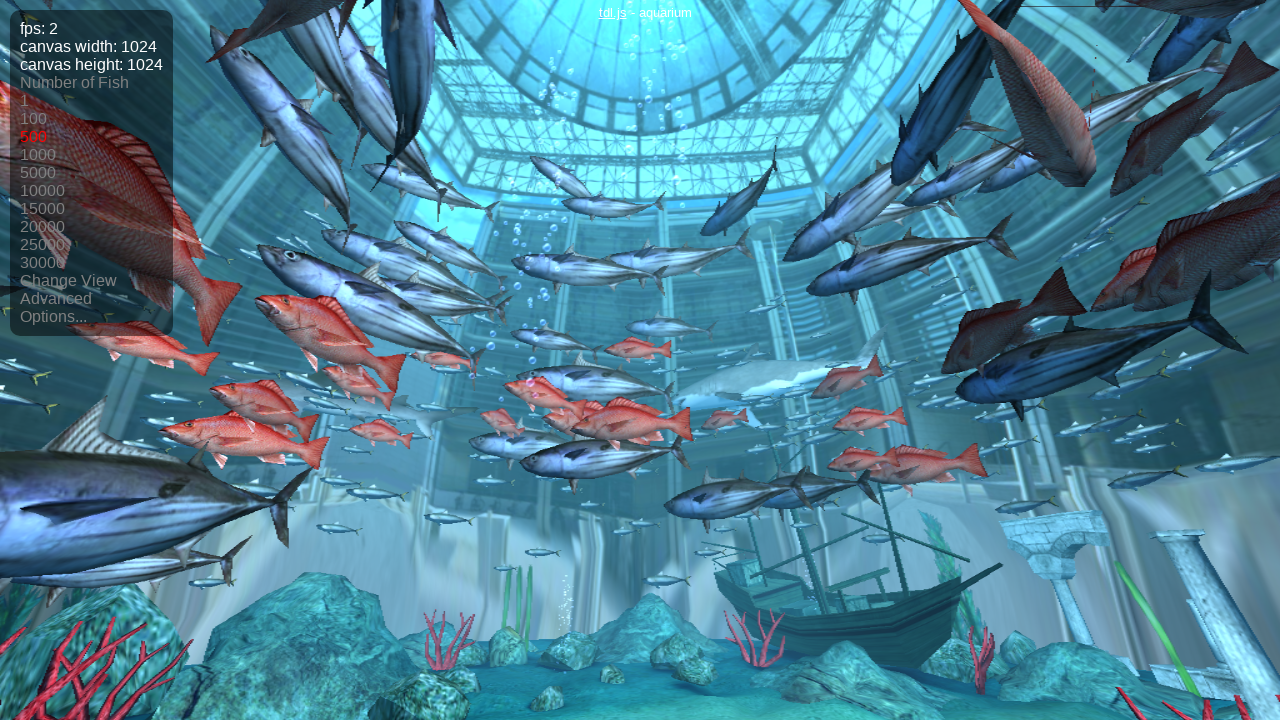

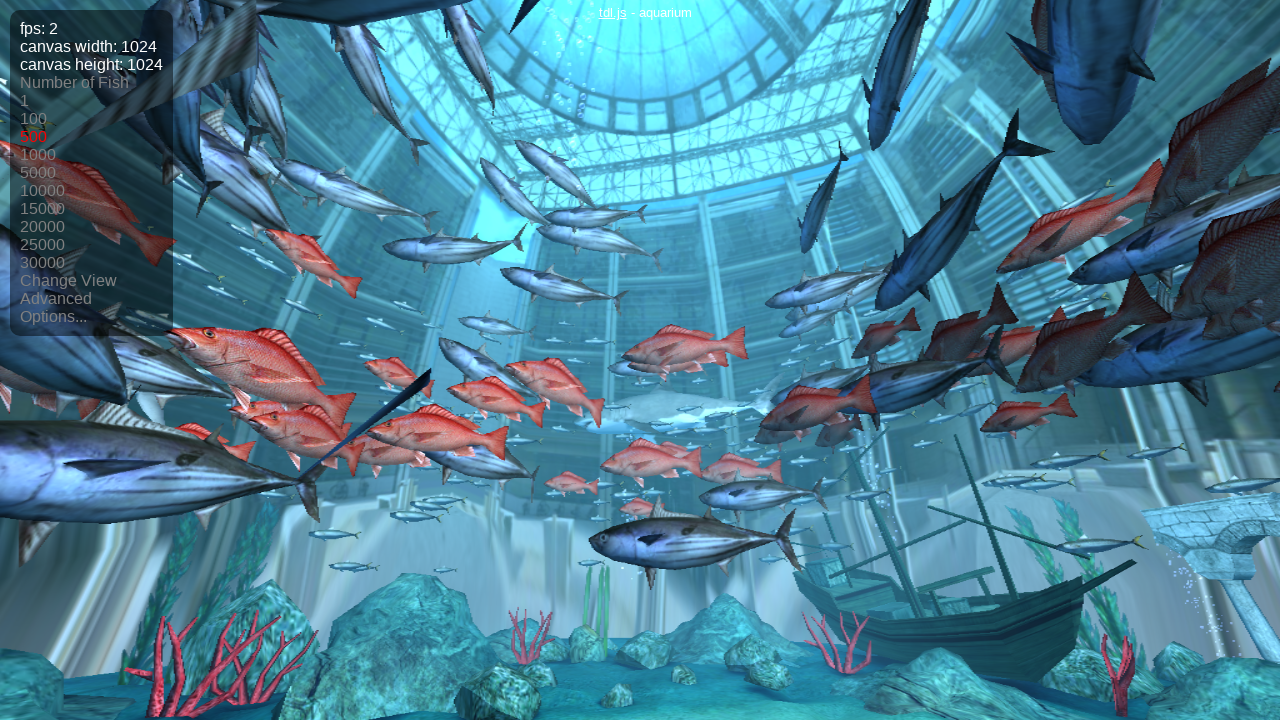